Clicks on a random product from the men's category page to navigate to its detail page

Starting URL: https://atid.store/product-category/men/

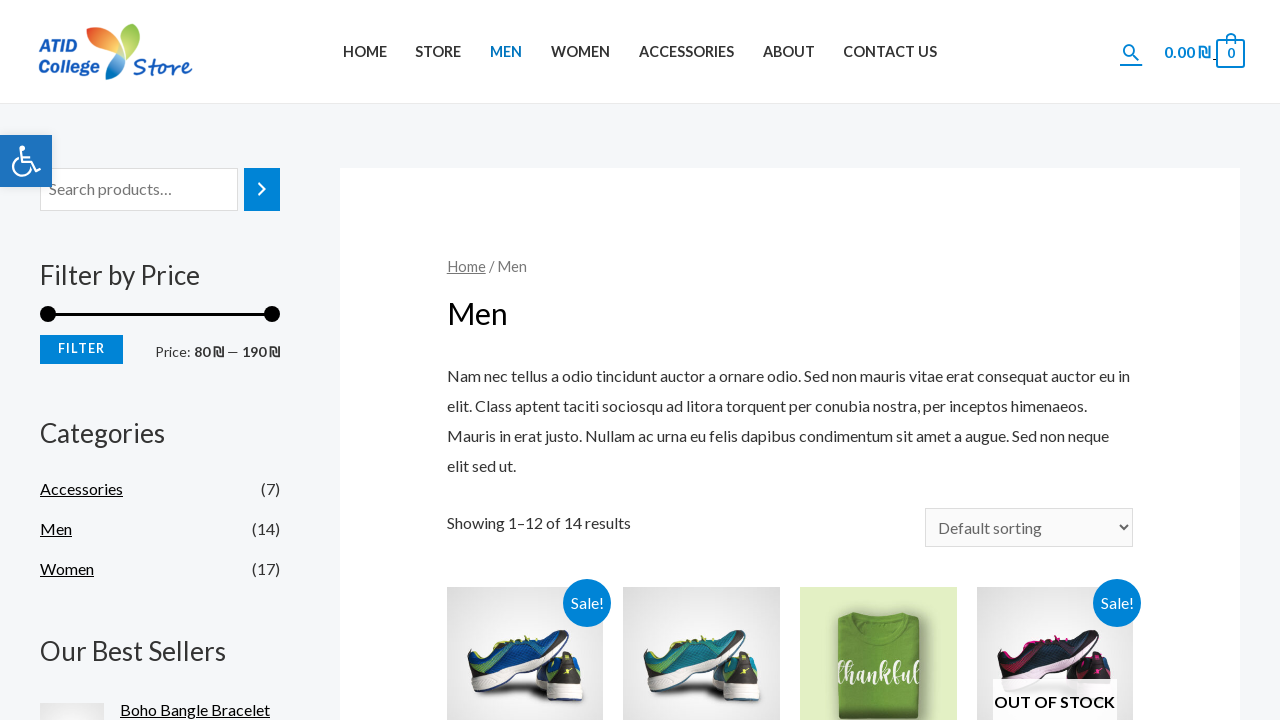

Retrieved all product links from men's category page
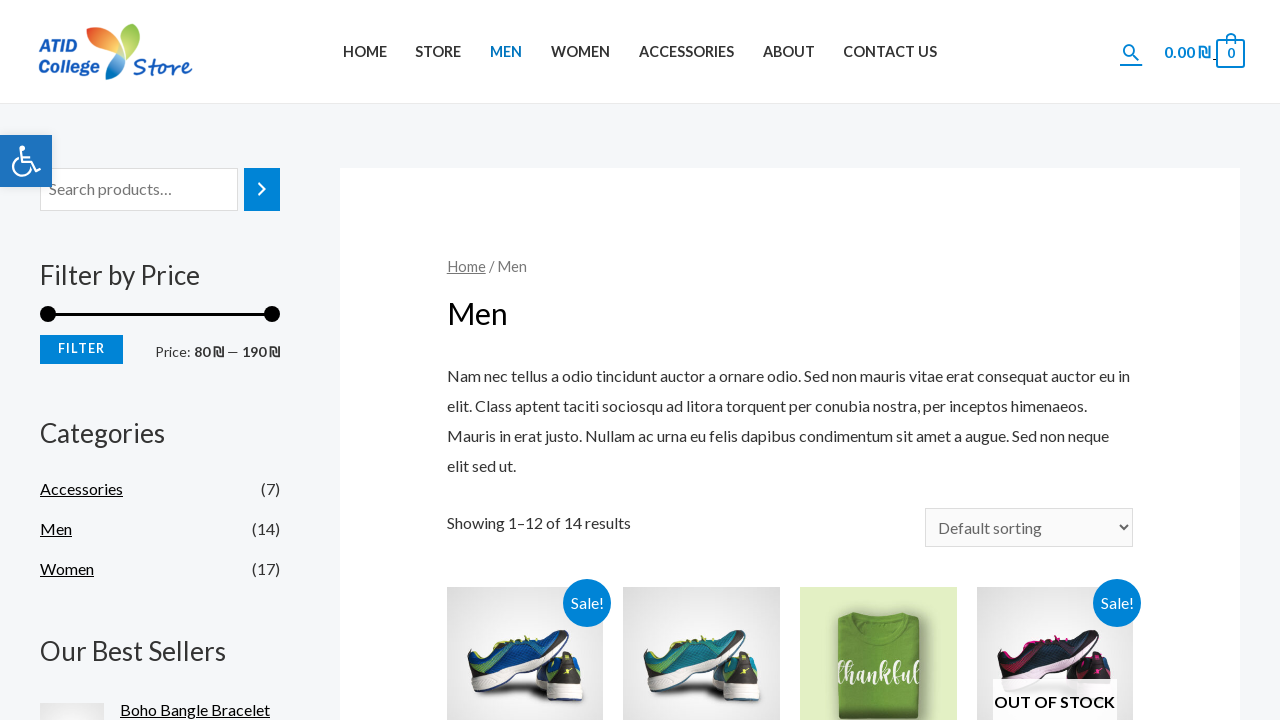

Determined product count: 10 products available (limited to 10)
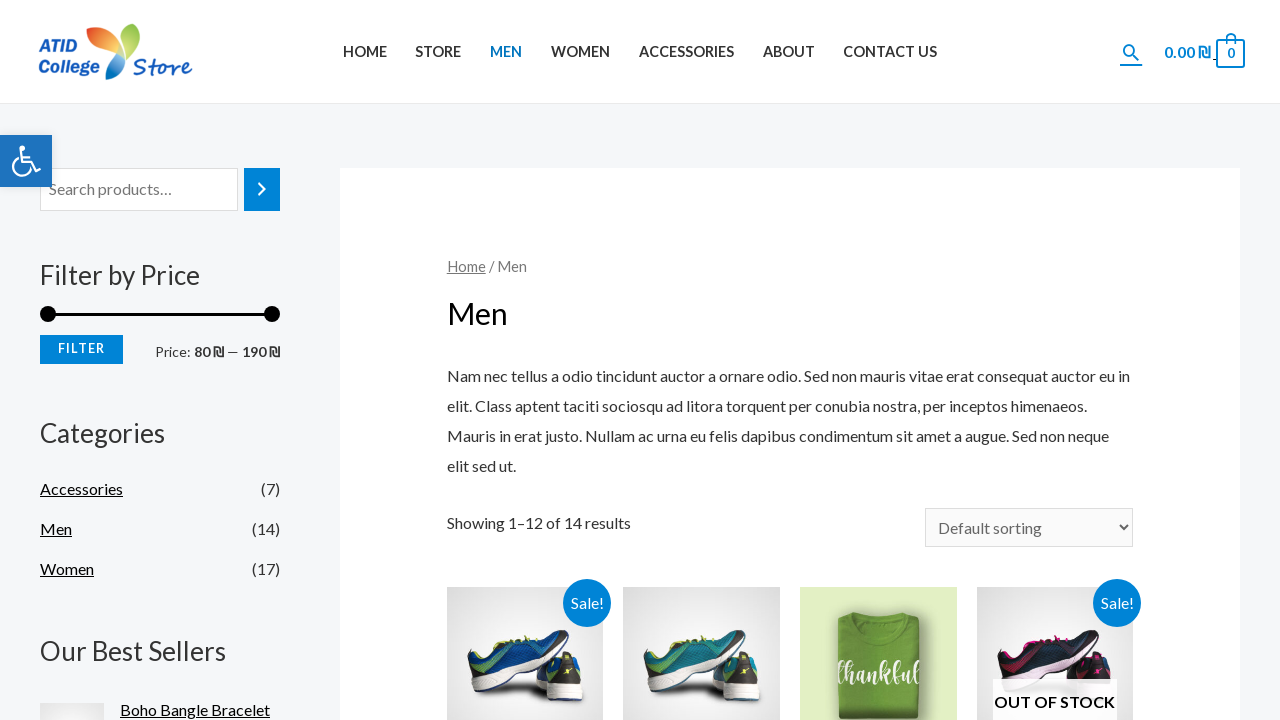

Selected random product at index 0
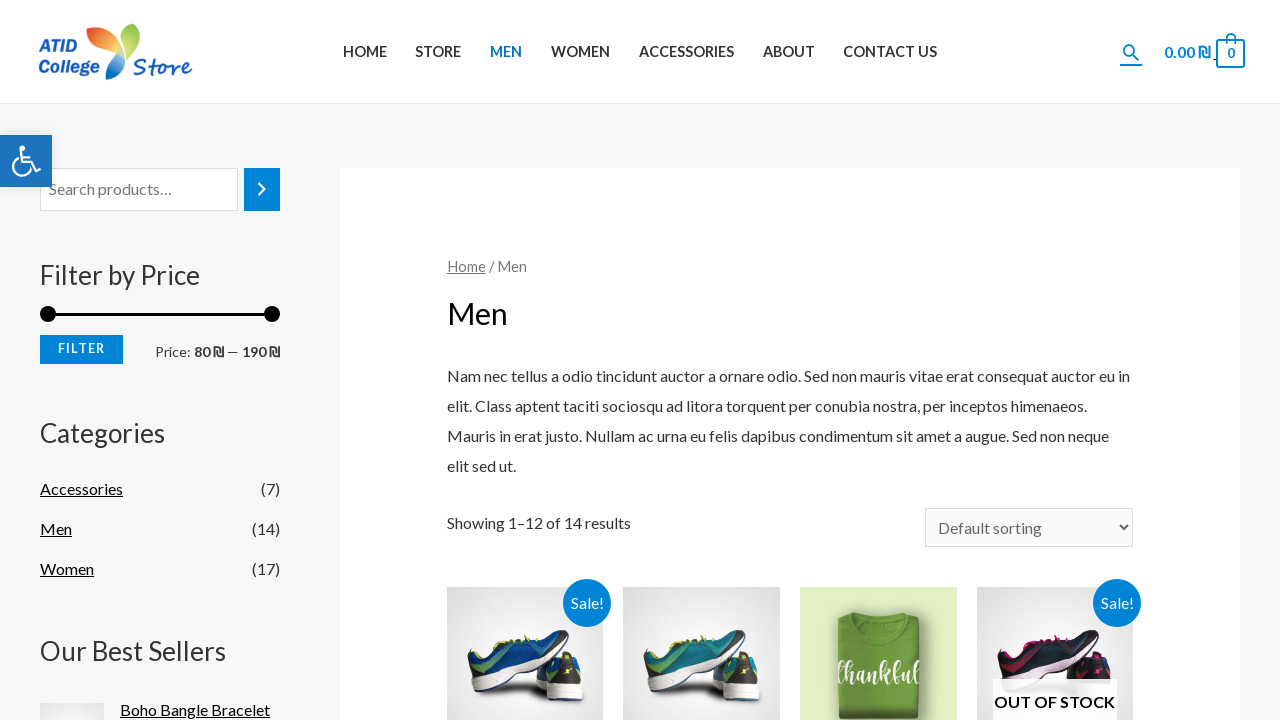

Clicked on the randomly selected product to navigate to detail page at (525, 642) on .products .product a.woocommerce-LoopProduct-link >> nth=0
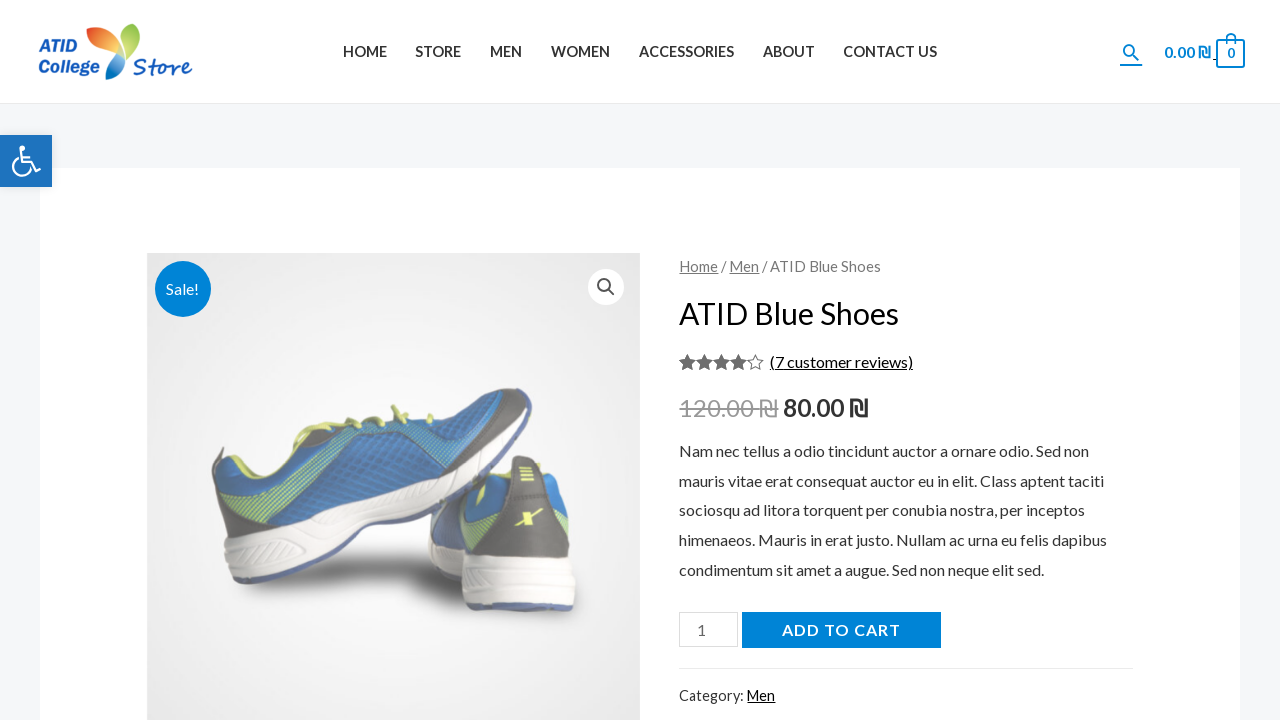

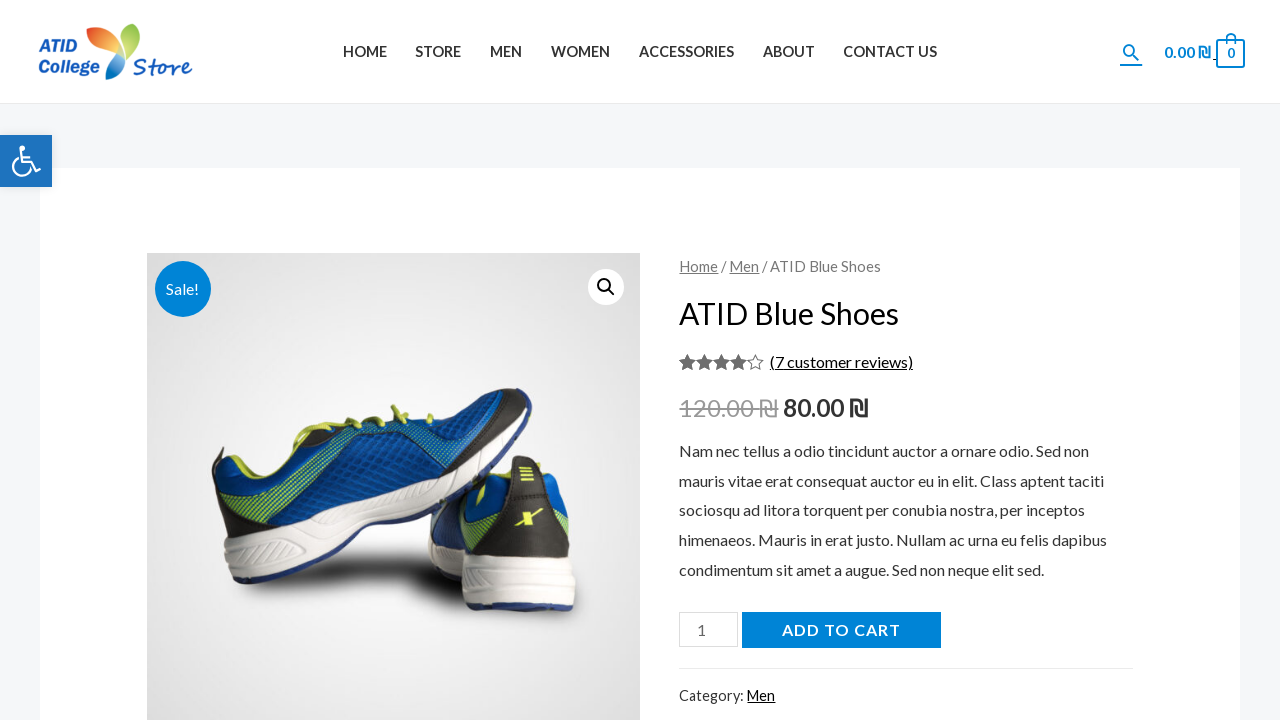